Navigates to NextBase CRM login page and verifies the login button text displays "Log In"

Starting URL: https://login1.nextbasecrm.com/

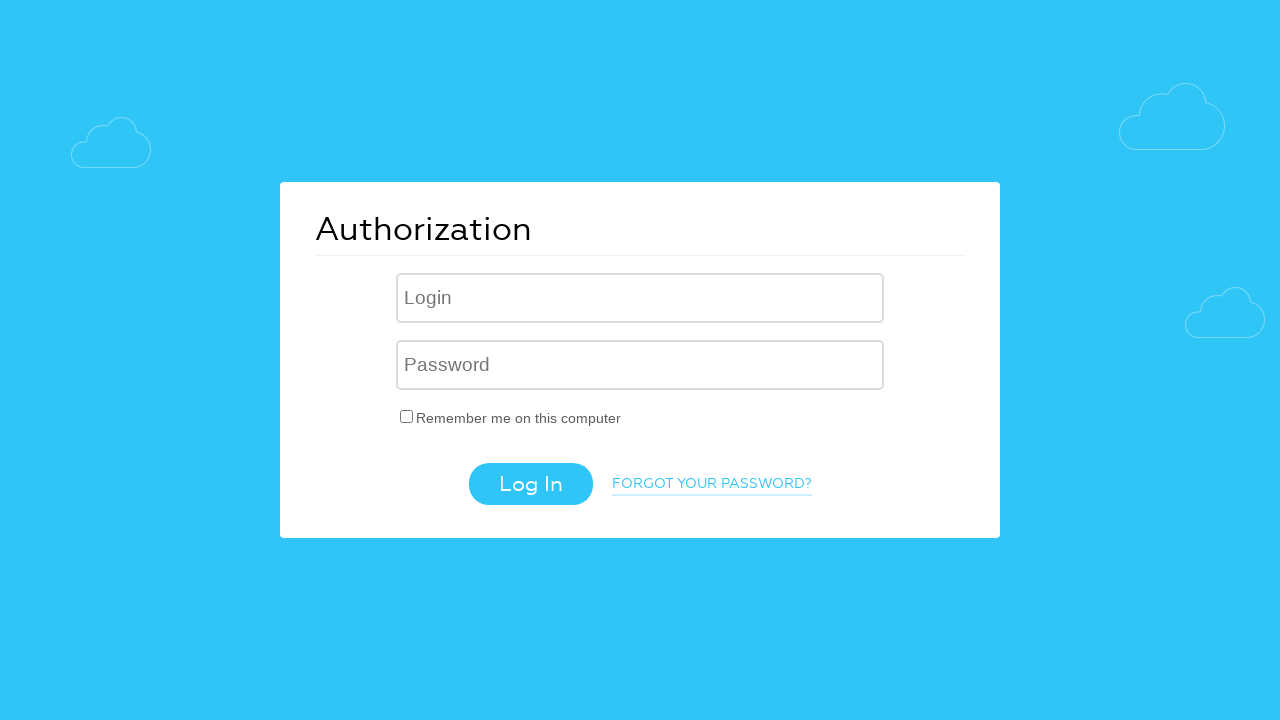

Navigated to NextBase CRM login page
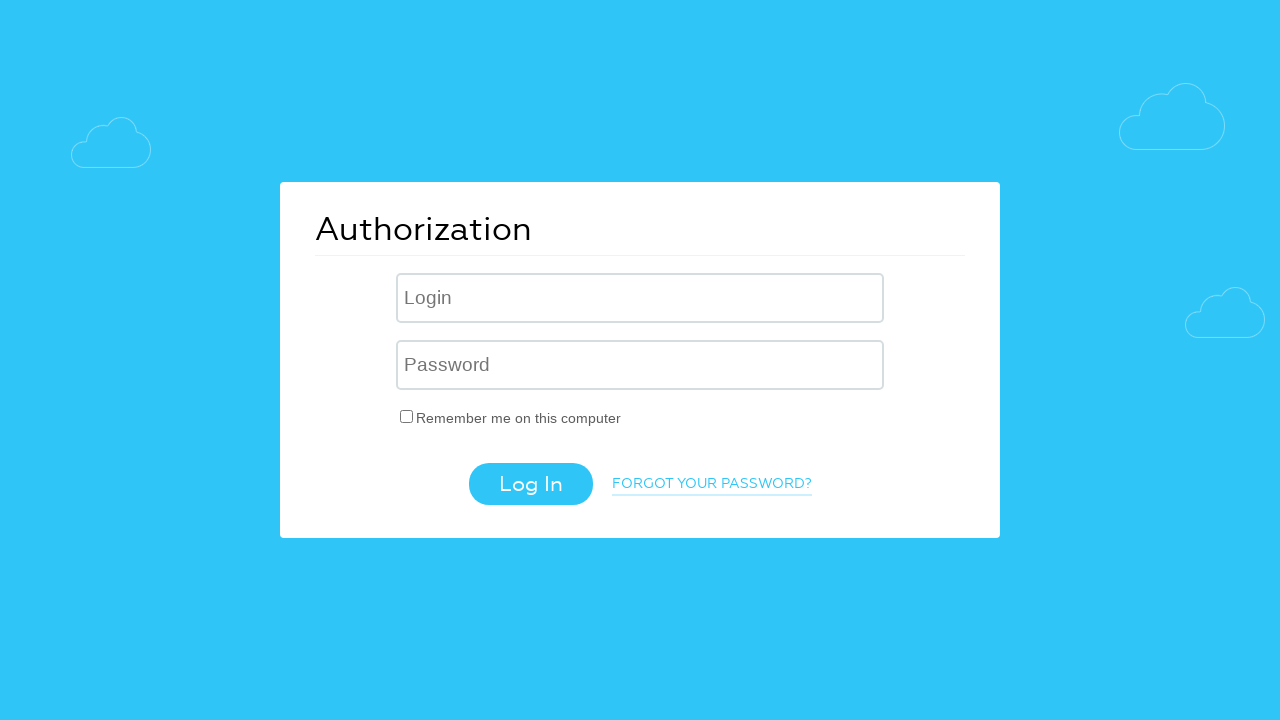

Located login button using xpath selector
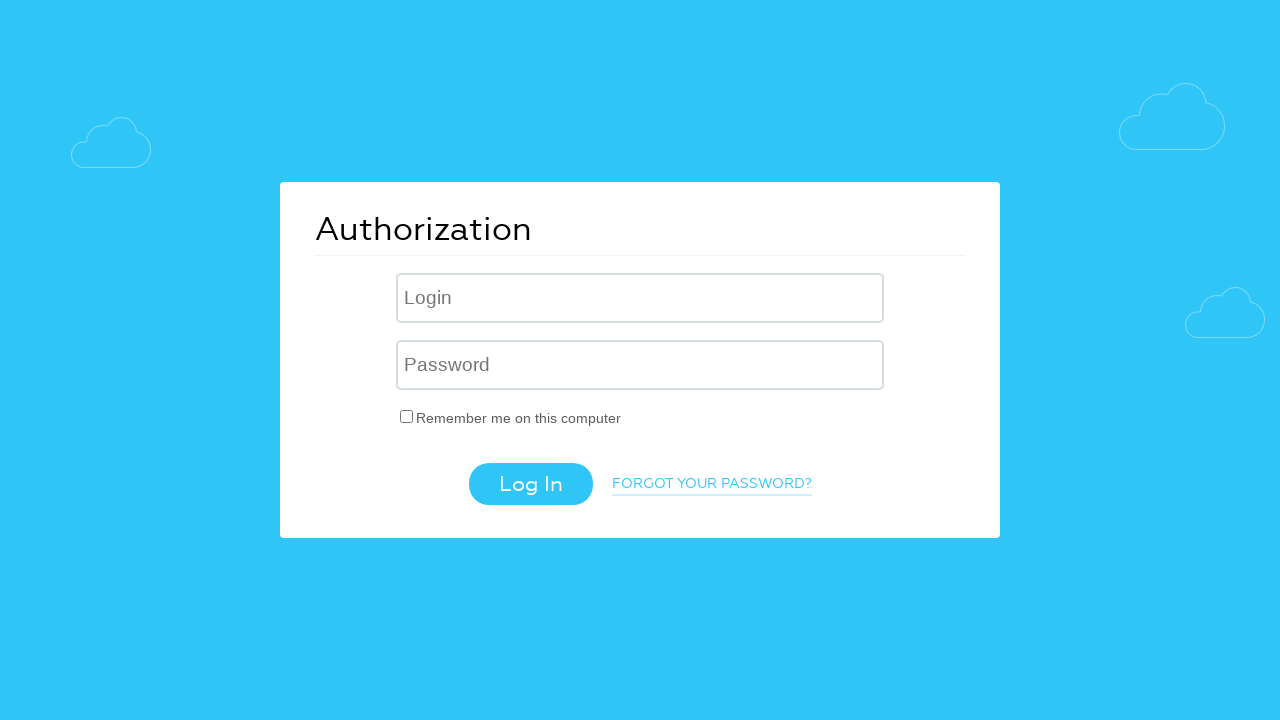

Retrieved login button text attribute value
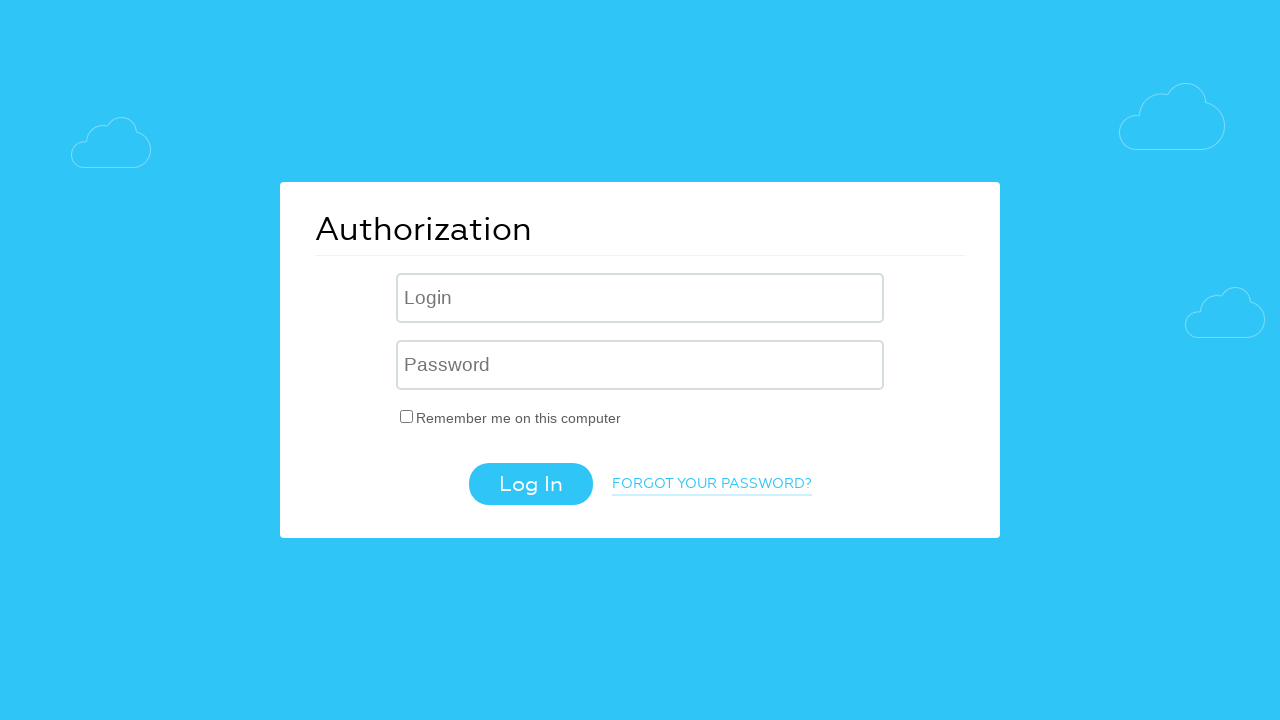

Login button text verification PASSED - text is 'Log In'
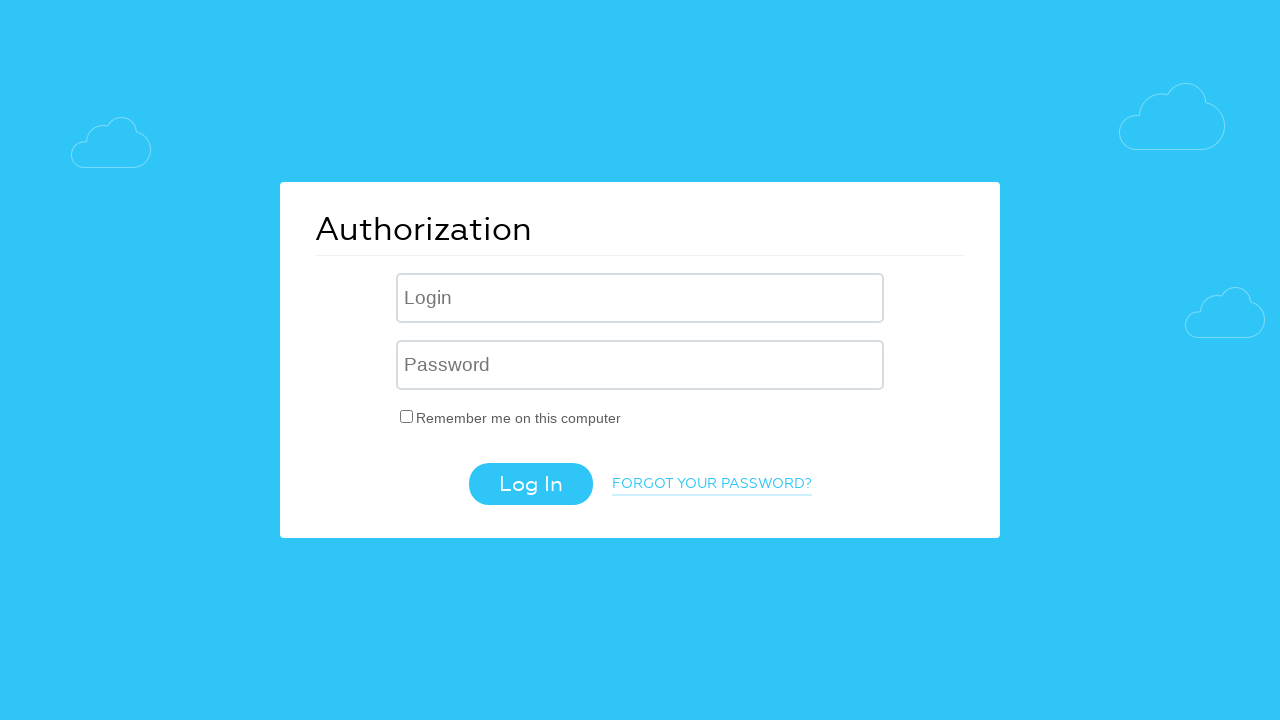

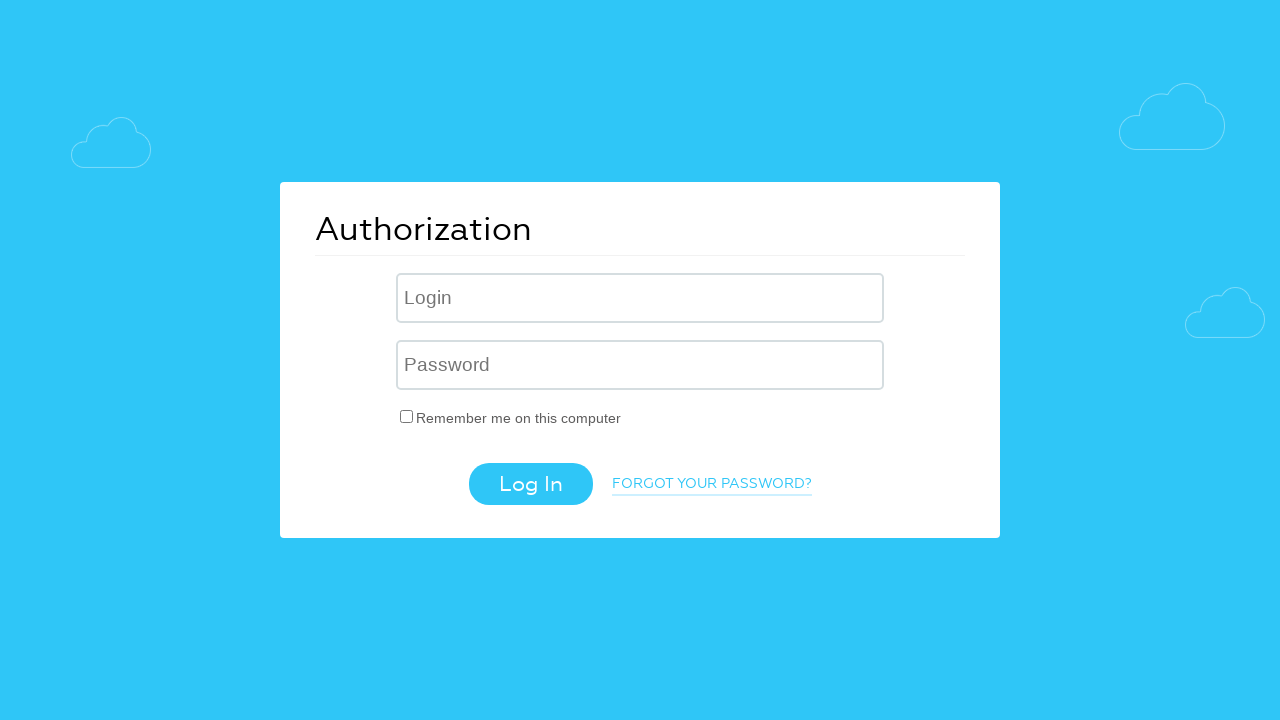